Tests checkbox functionality by selecting a checkbox with a specific value (sunday) on a test automation practice page

Starting URL: https://testautomationpractice.blogspot.com/

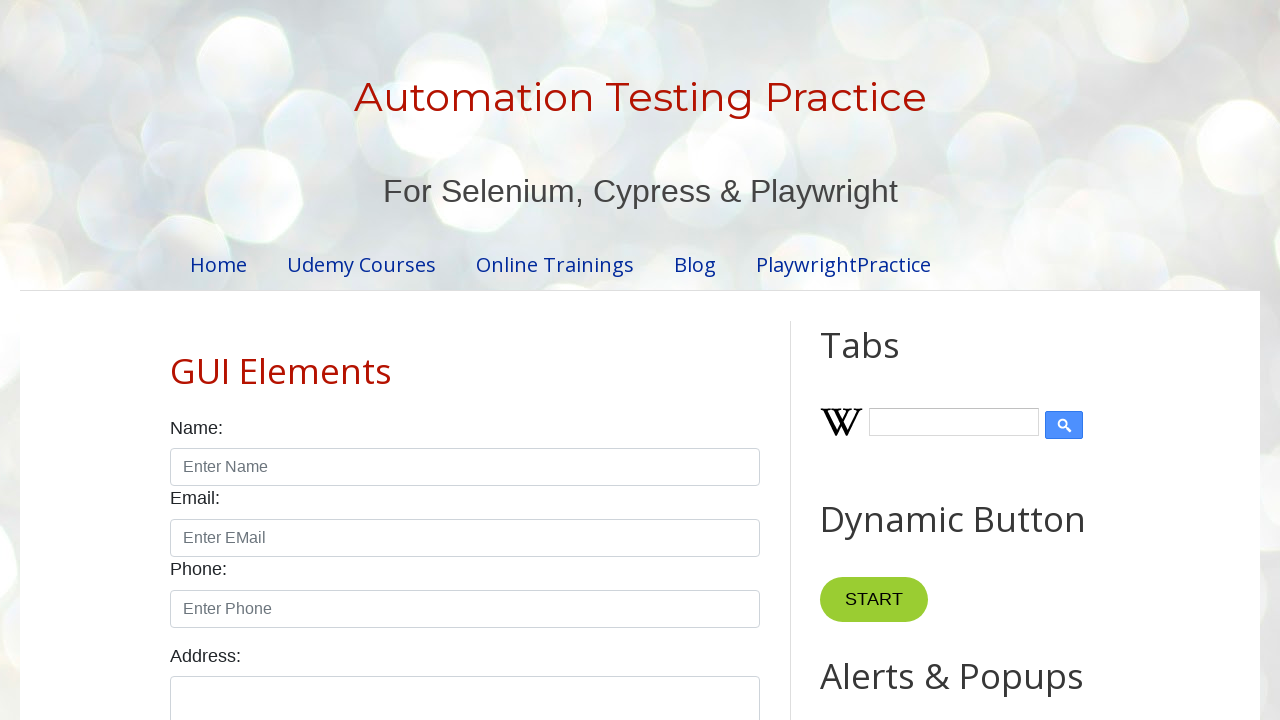

Navigated to test automation practice page
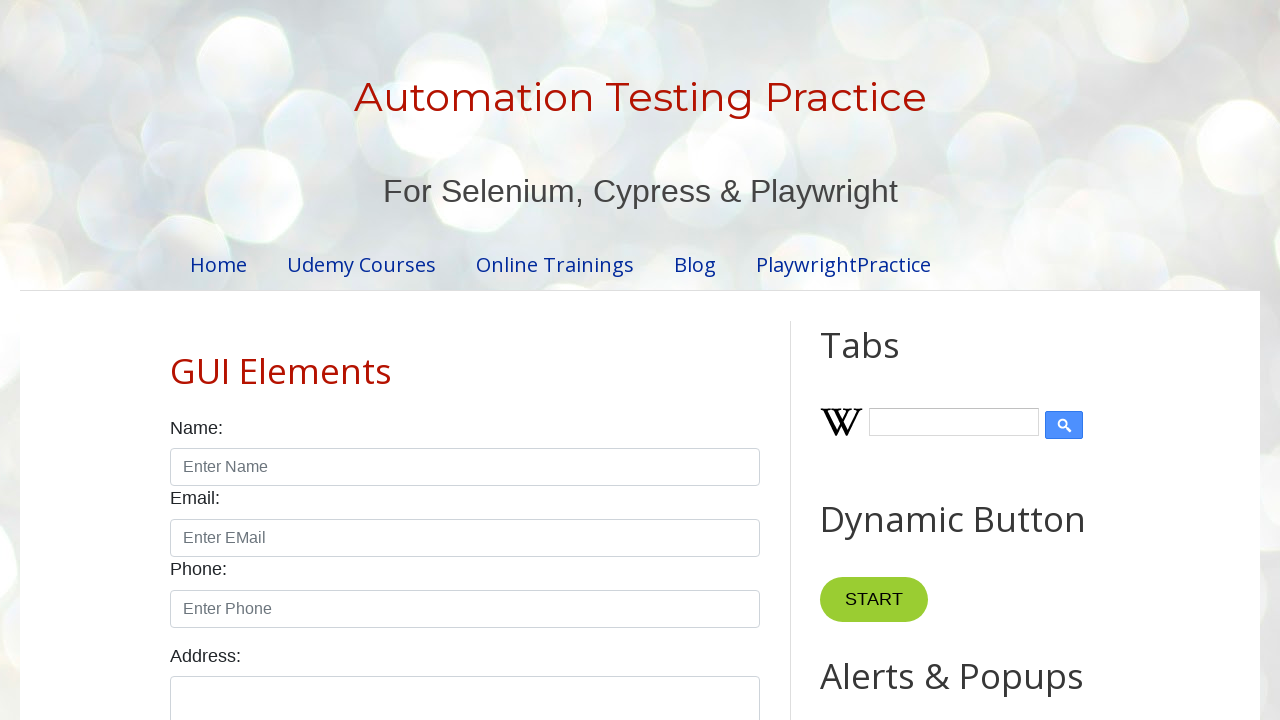

Clicked the Sunday checkbox at (176, 360) on input[type='checkbox'][value='sunday']
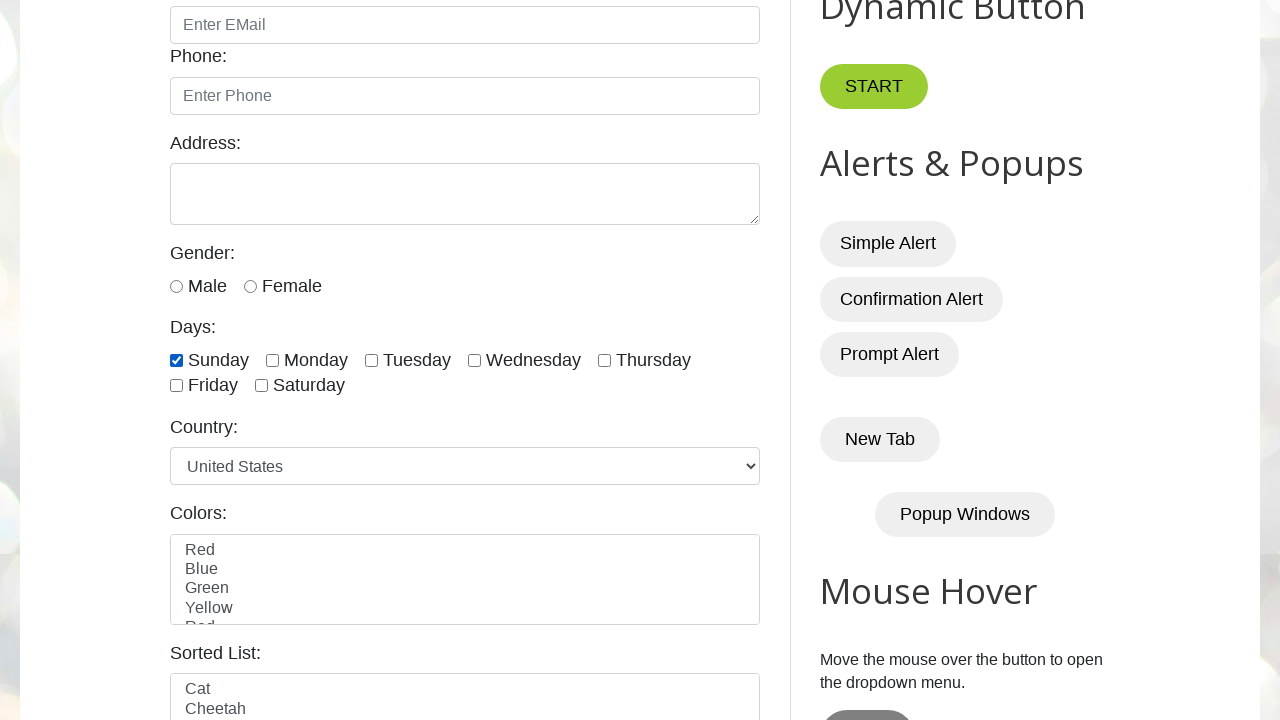

Waited 1000ms for action to complete
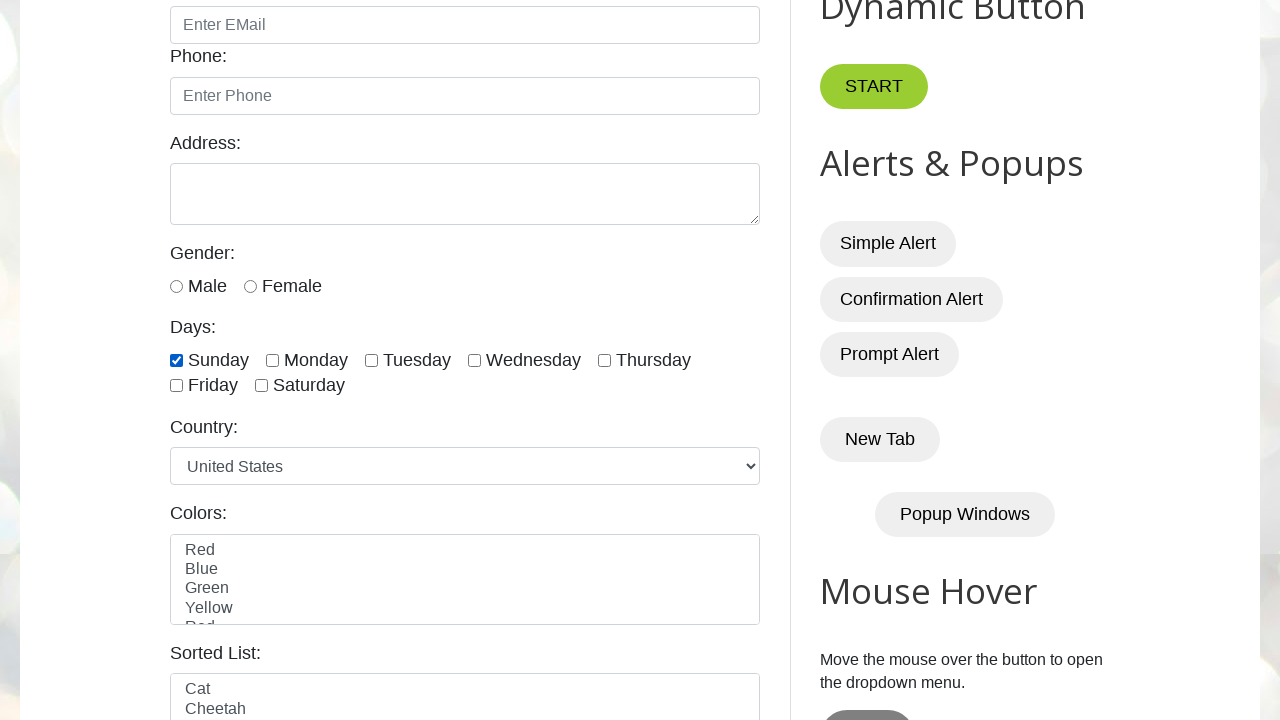

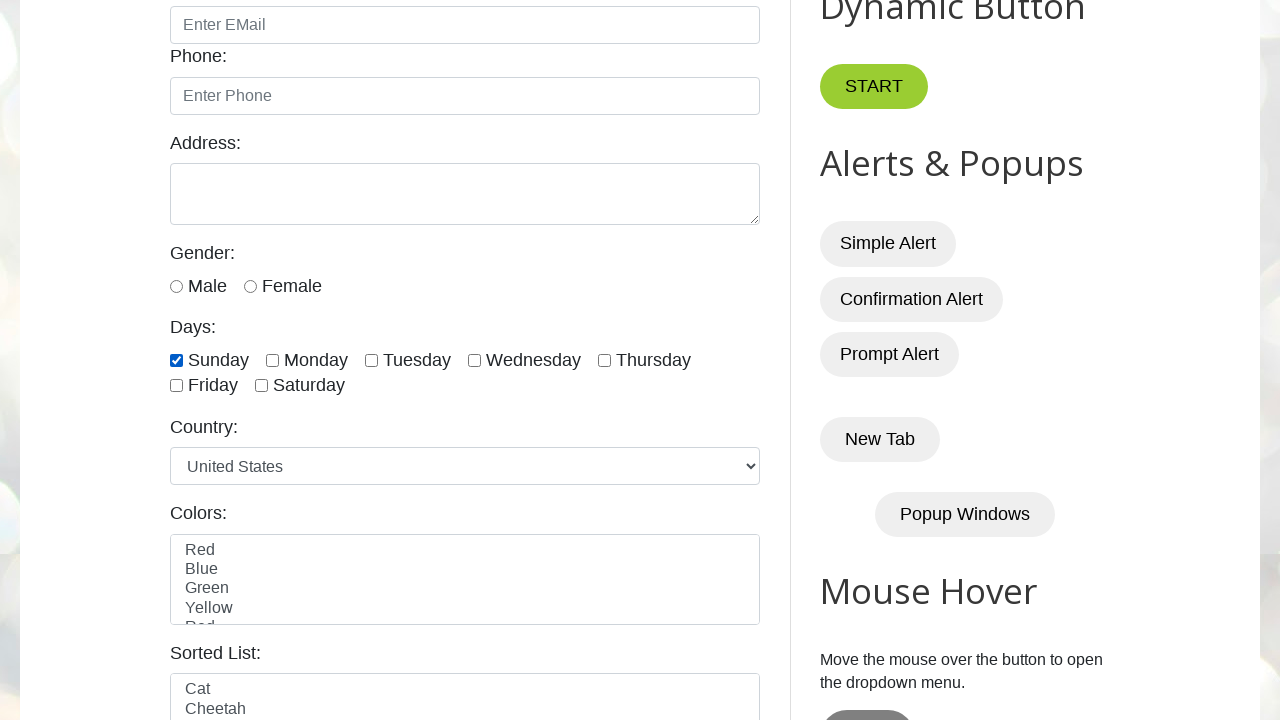